Tests handling of JavaScript alert popups by clicking a button that triggers an alert, then accepting the alert dialog

Starting URL: https://demo.automationtesting.in/Alerts.html

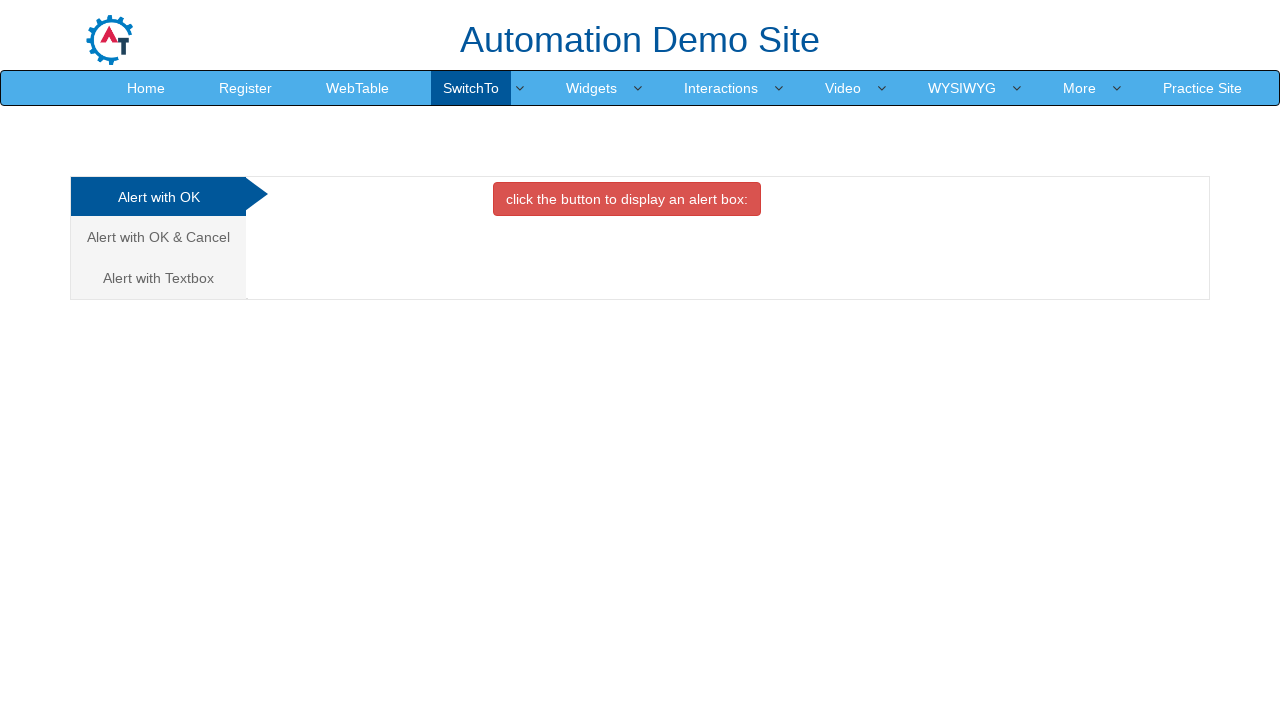

Clicked danger button to trigger alert popup at (627, 199) on button.btn.btn-danger
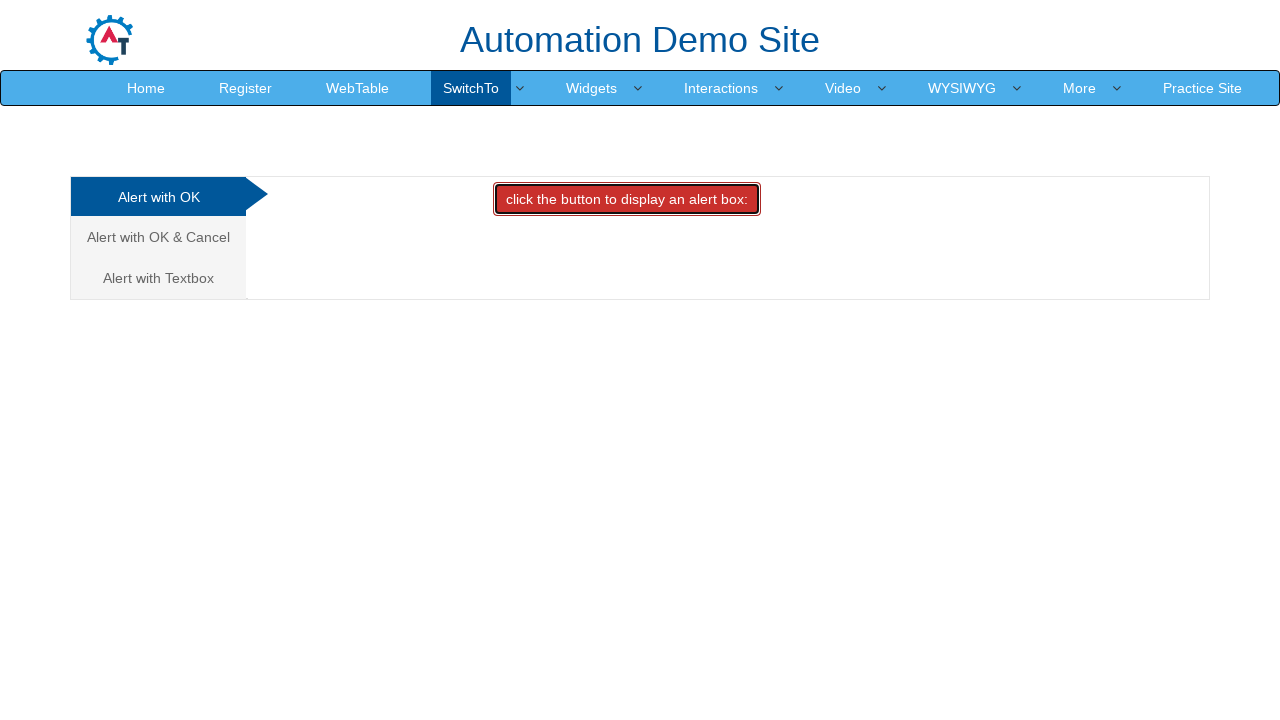

Set up dialog handler to accept alert popups
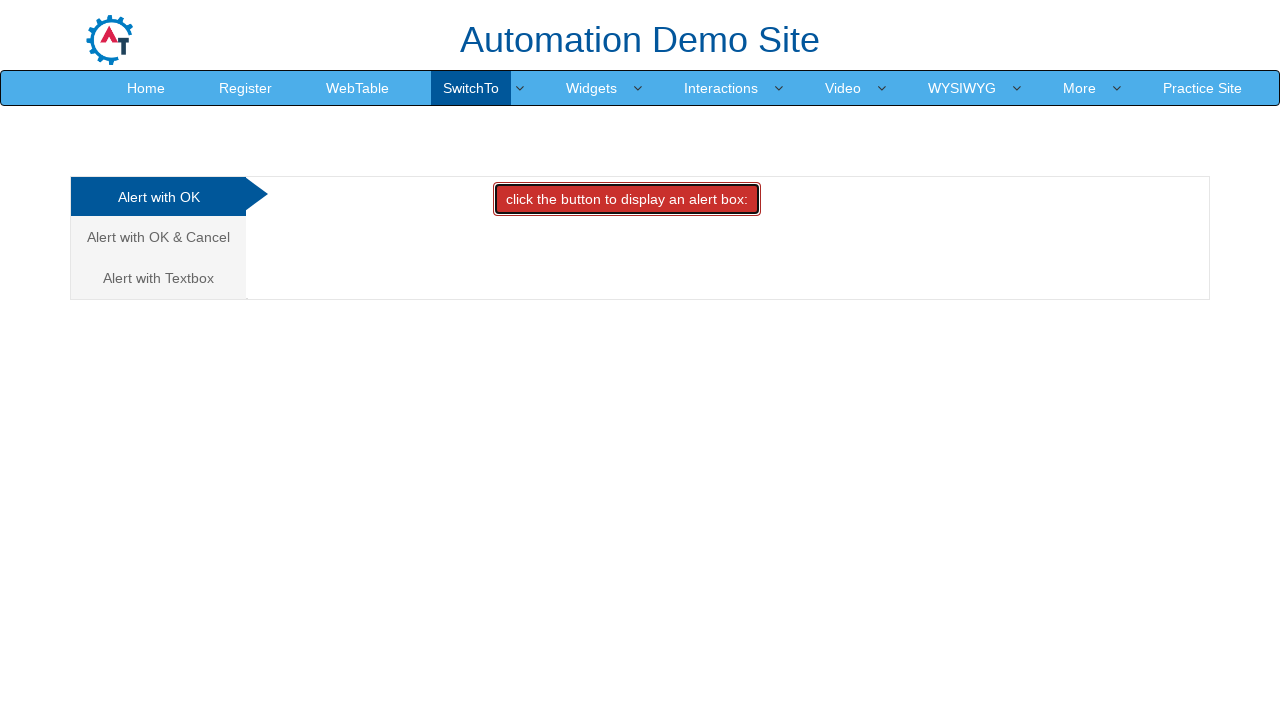

Clicked danger button again to trigger alert with handler active at (627, 199) on button.btn.btn-danger
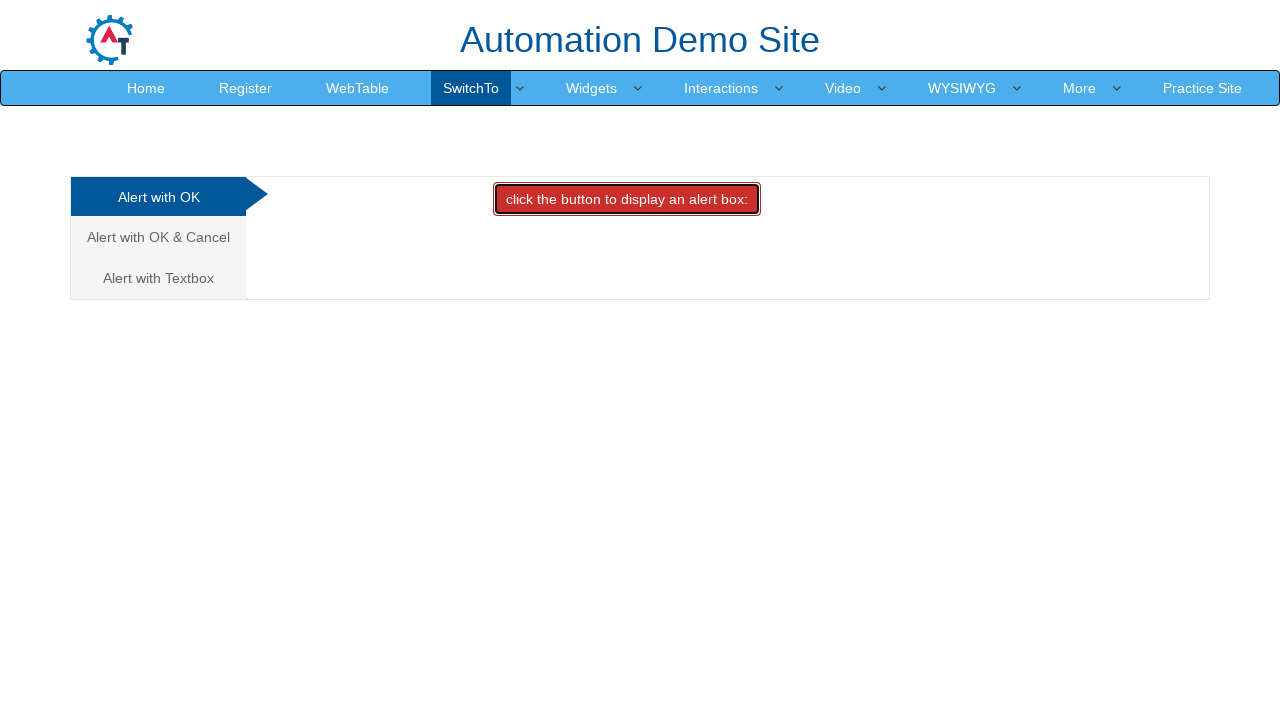

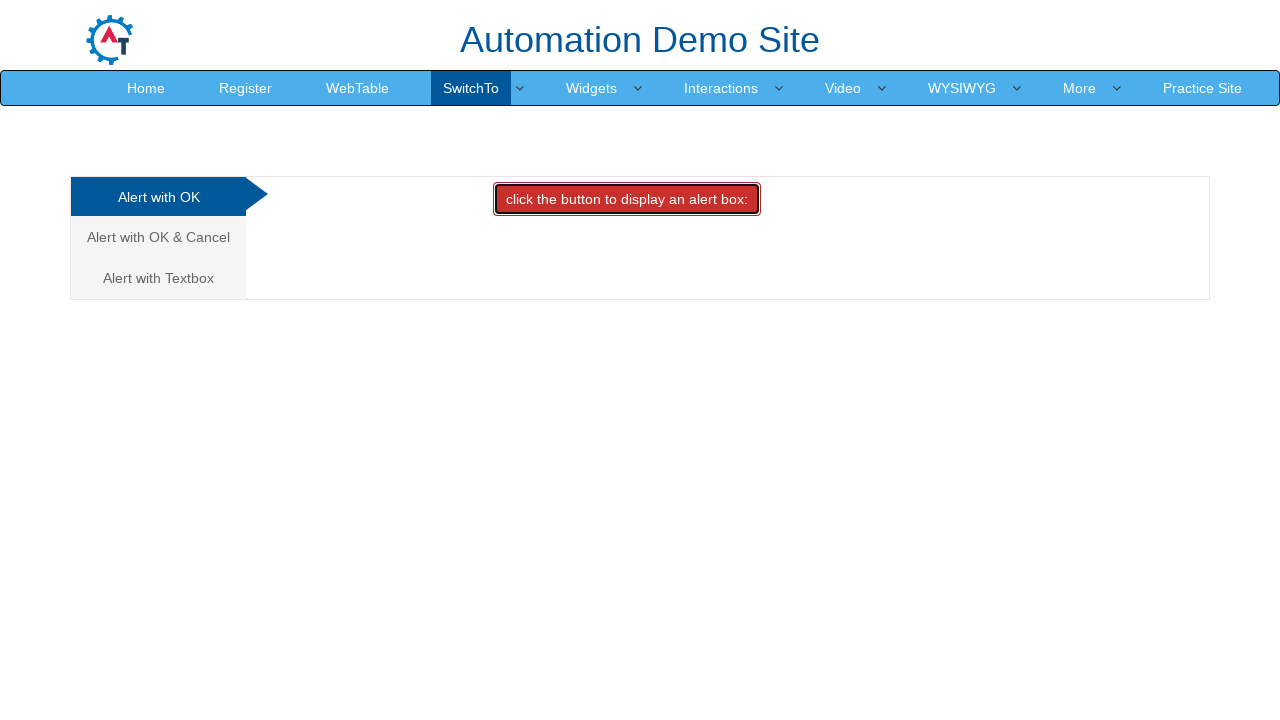